Tests the autosuggestion/autocomplete feature on PharmEasy website by entering a partial search term "para" and selecting one of the suggested results.

Starting URL: https://pharmeasy.in

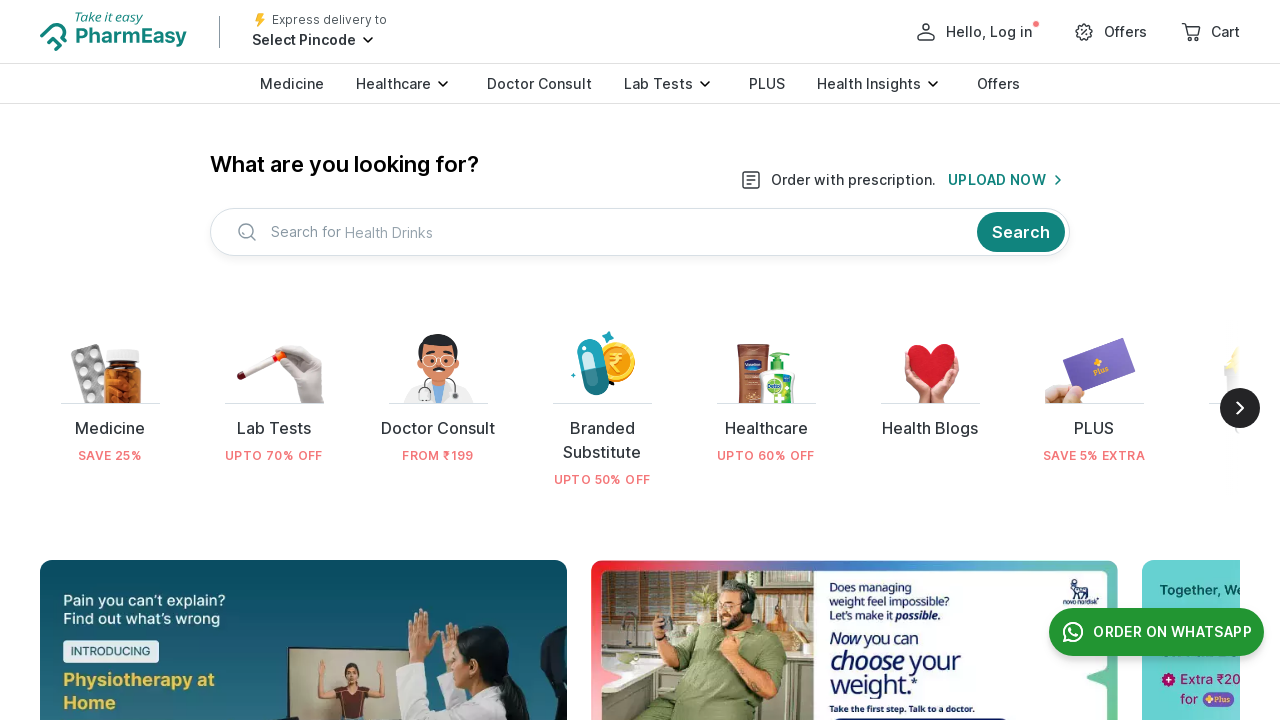

Clicked on search area to activate it at (606, 232) on (//div[@class='c-PJLV c-bXbWpx c-bXbWpx-lfylVv-direction-row c-bXbWpx-fMErMJ-jus
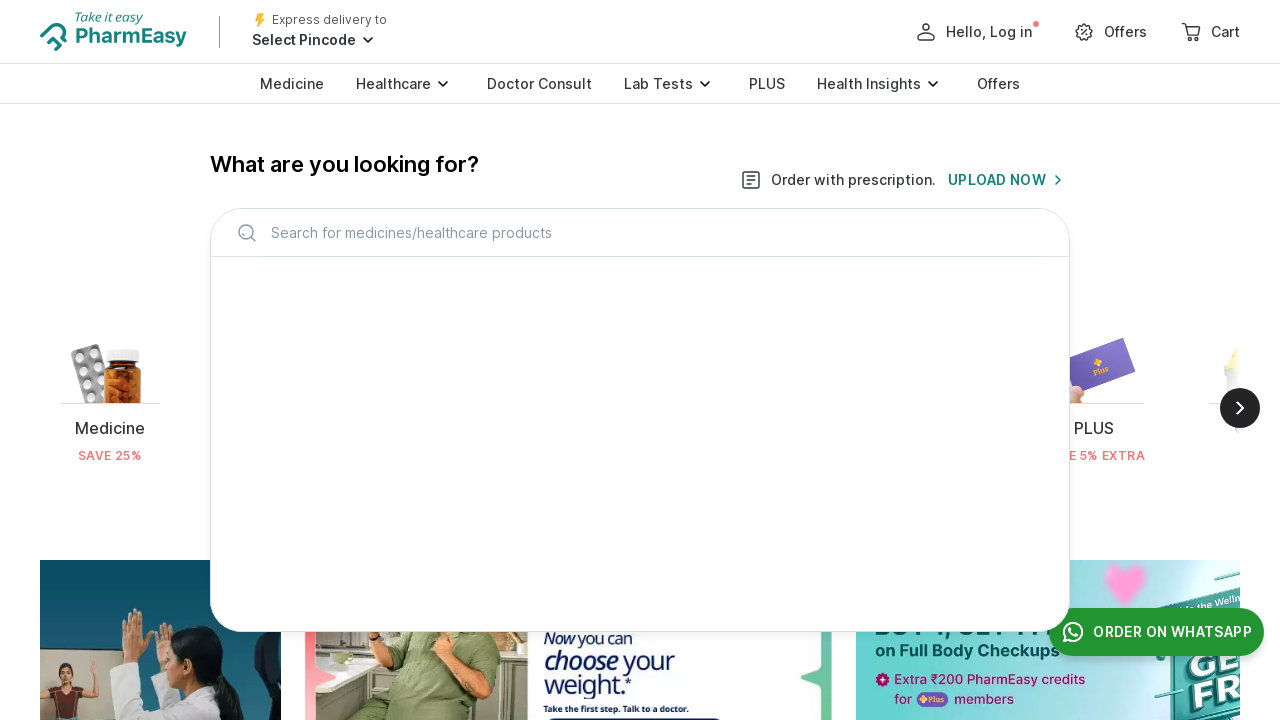

Typed 'para' in search input field on #topBarInput
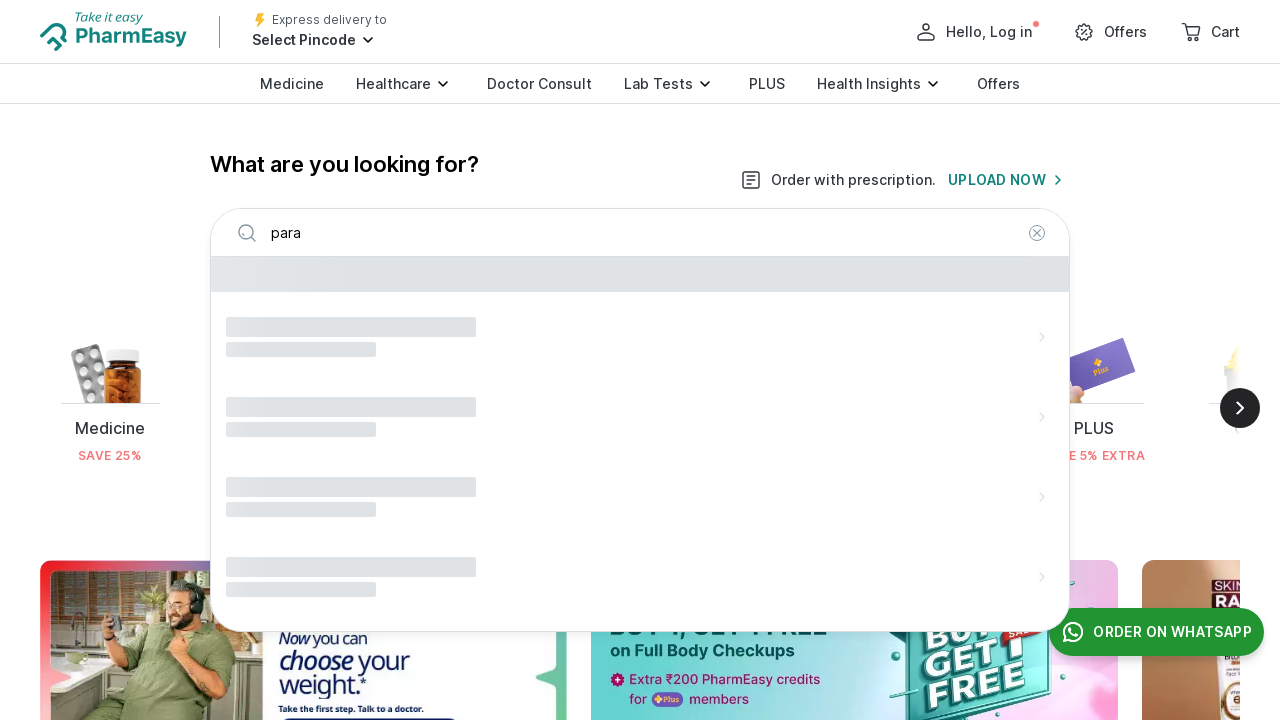

Autosuggestions appeared on the page
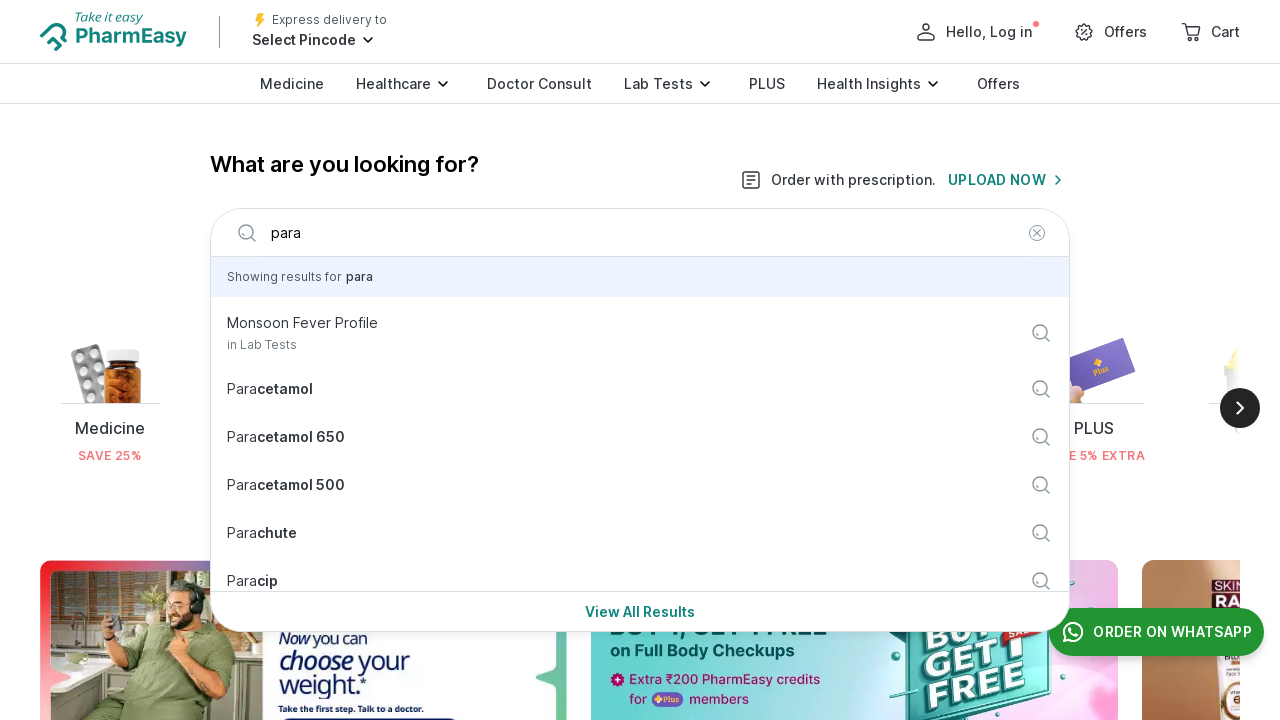

Selected second autosuggestion from the dropdown at (640, 401) on xpath=//div[@class='c-PJLV c-bXbWpx c-bXbWpx-bZJlhX-direction-column c-bXbWpx-ii
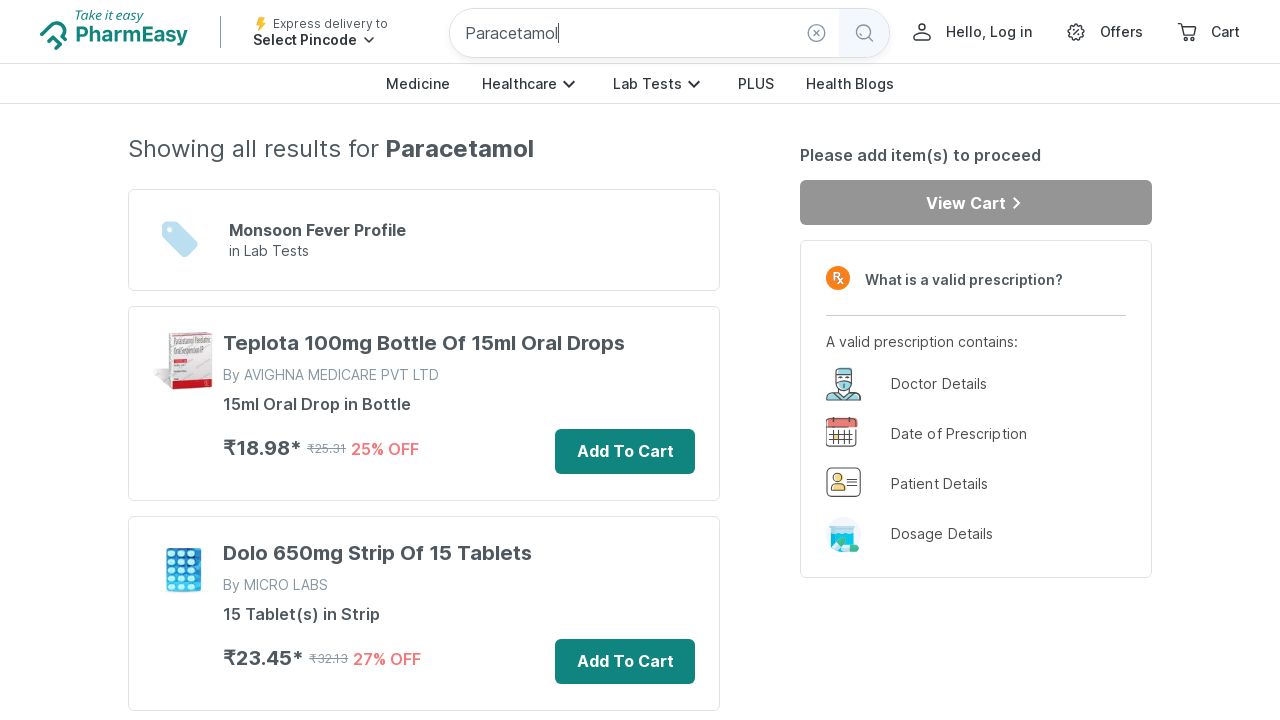

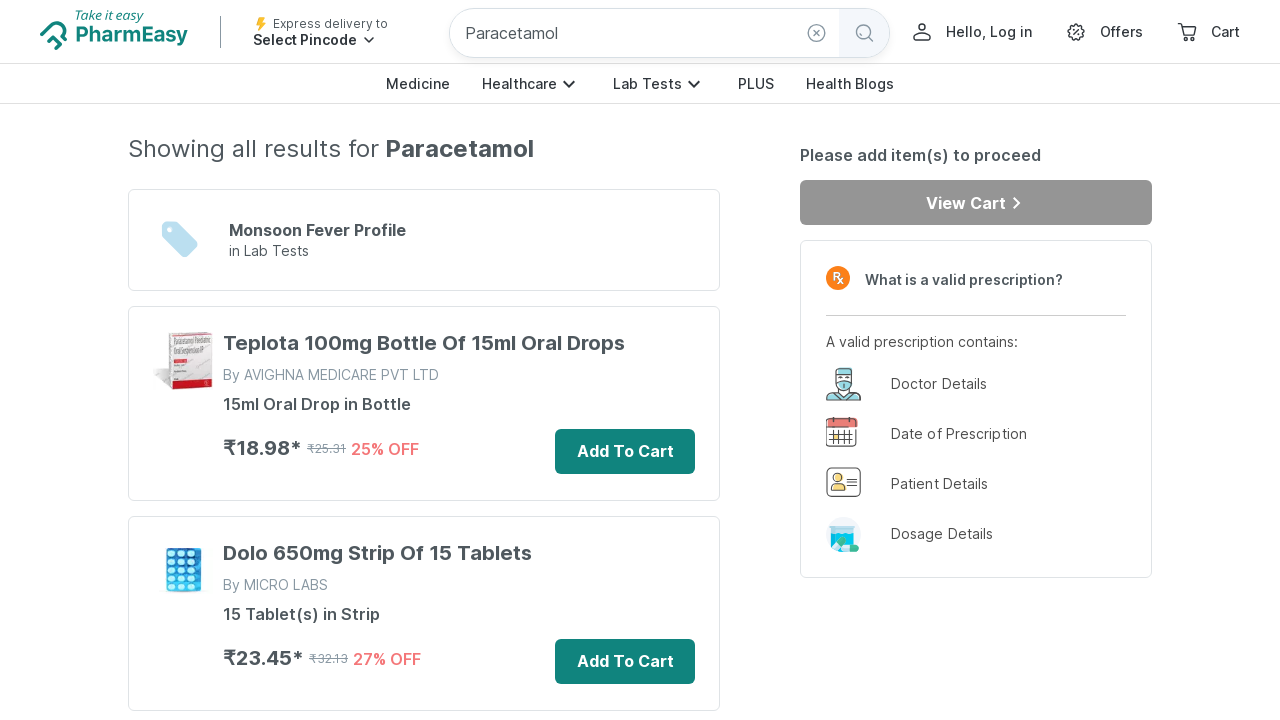